Tests the search and add-to-cart functionality on an e-commerce practice site by searching for products containing "ca", finding Cashews in the results, adding it to cart, and clicking the cart icon.

Starting URL: https://rahulshettyacademy.com/seleniumPractise/#/

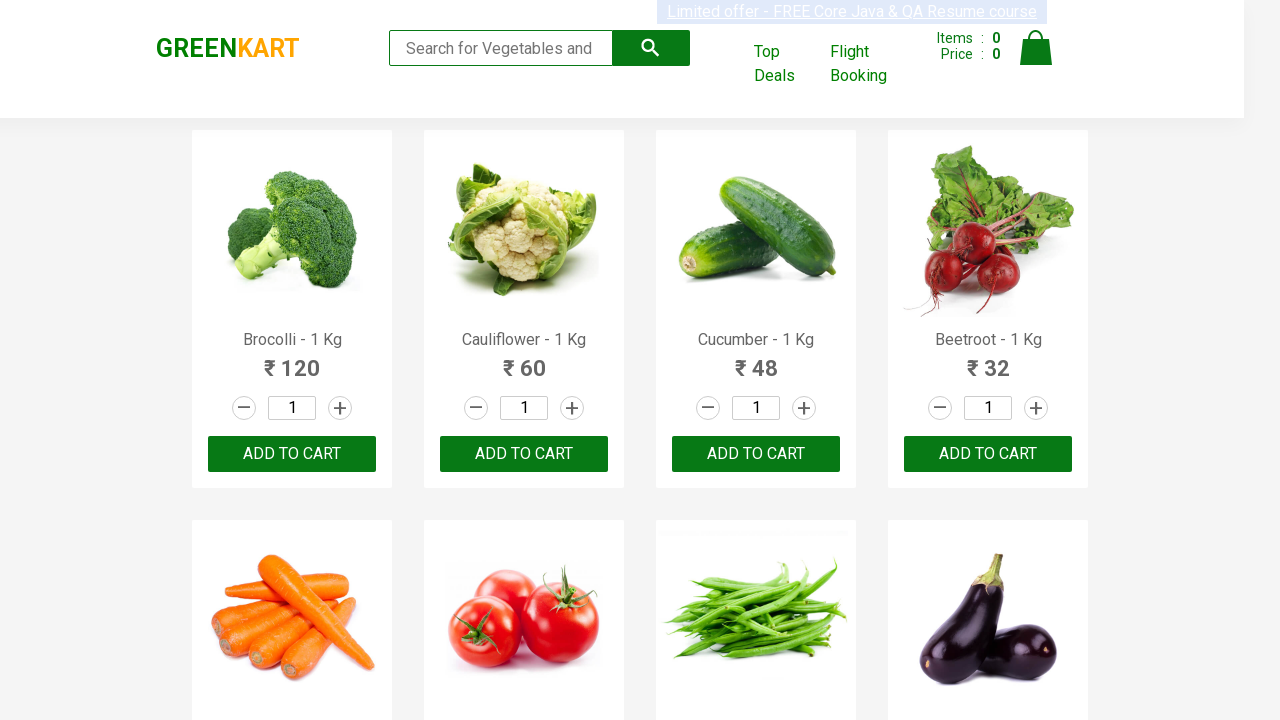

Filled search box with 'ca' on .search-keyword
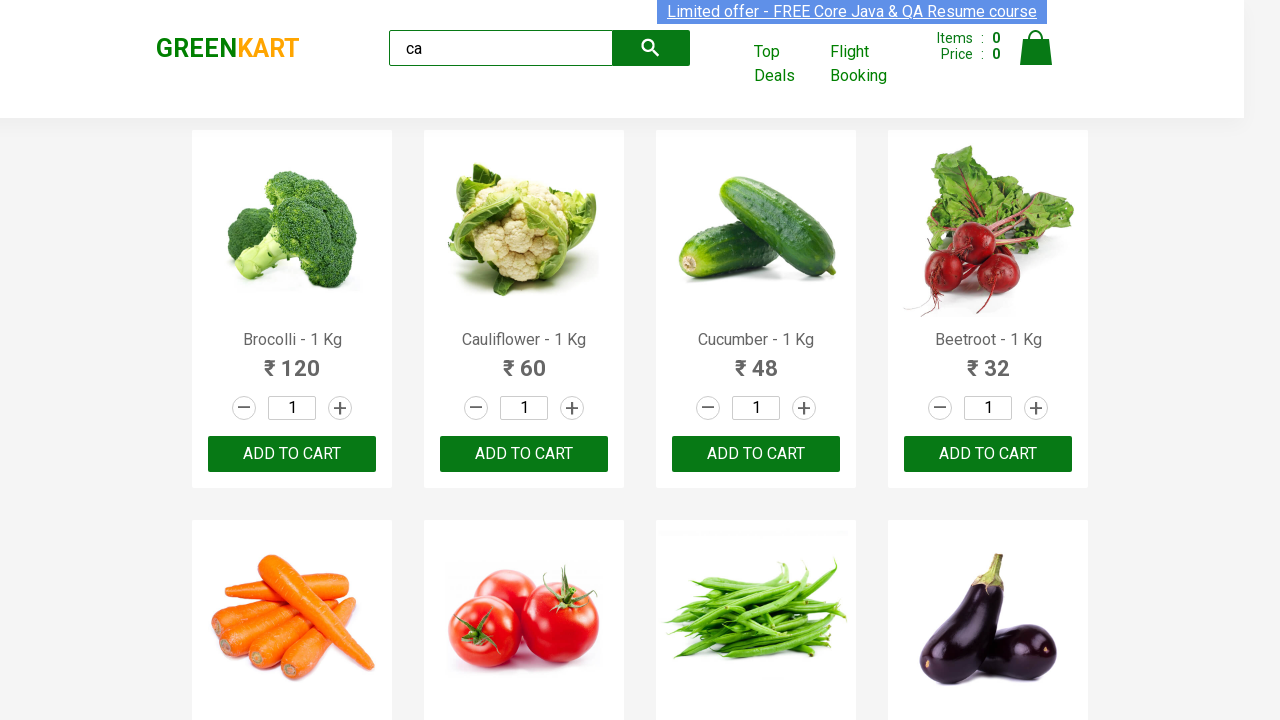

Waited 2 seconds for search results to load
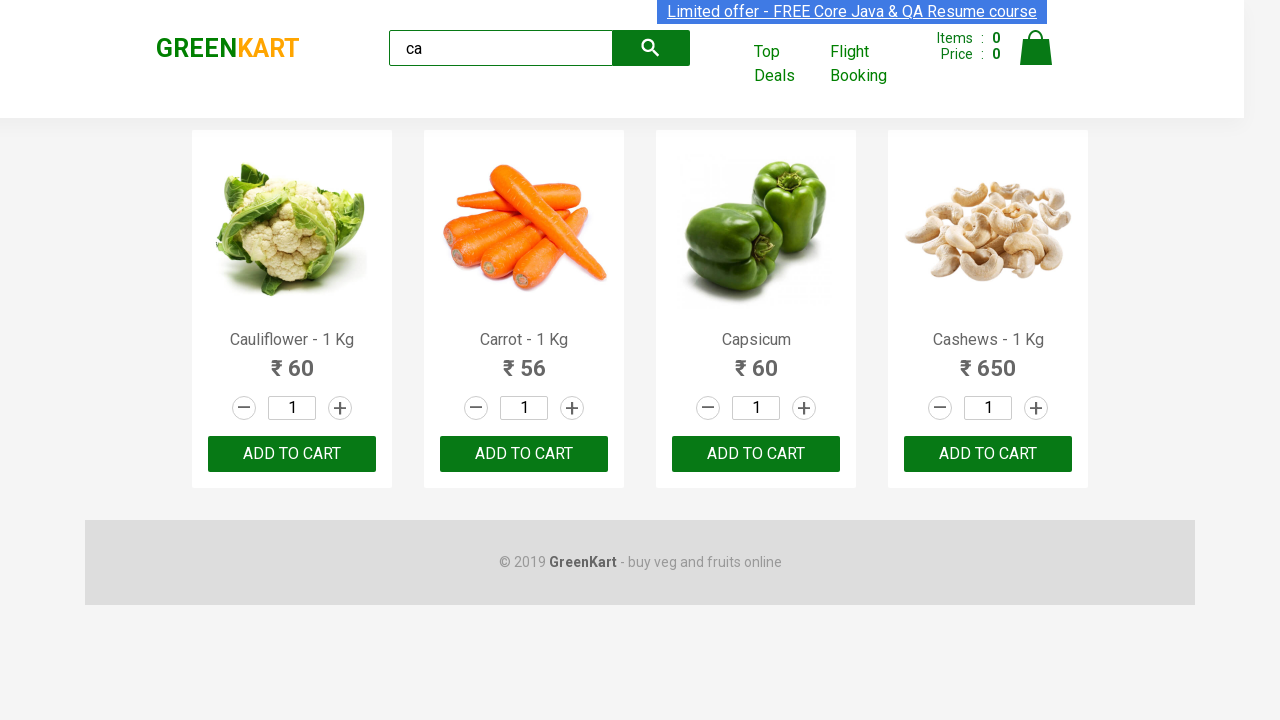

Waited for product elements to be visible
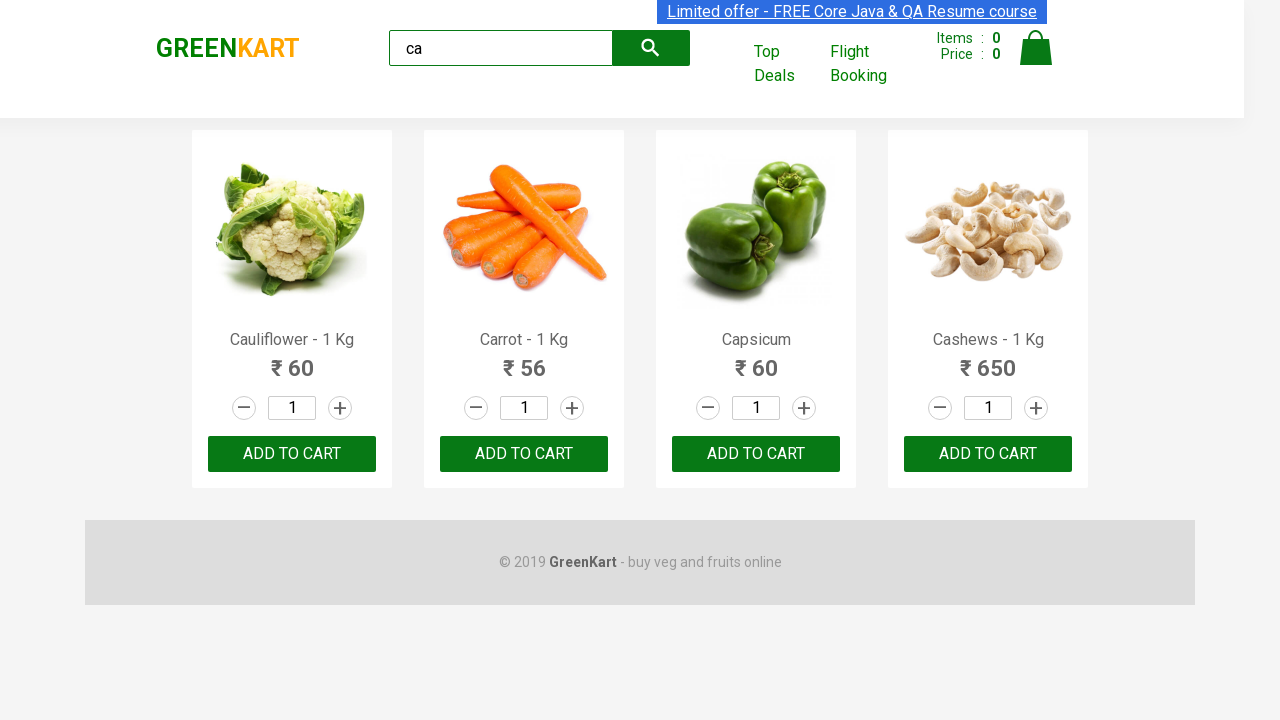

Retrieved all product elements from search results
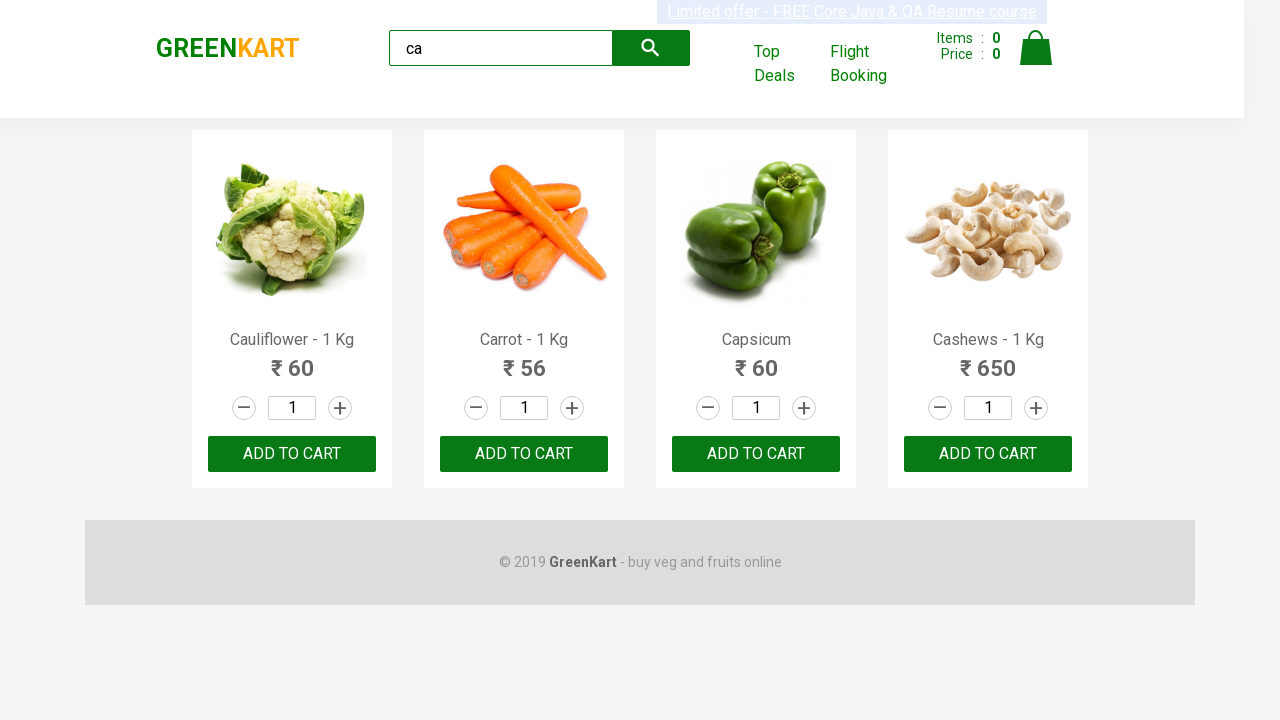

Retrieved product name: Cauliflower - 1 Kg
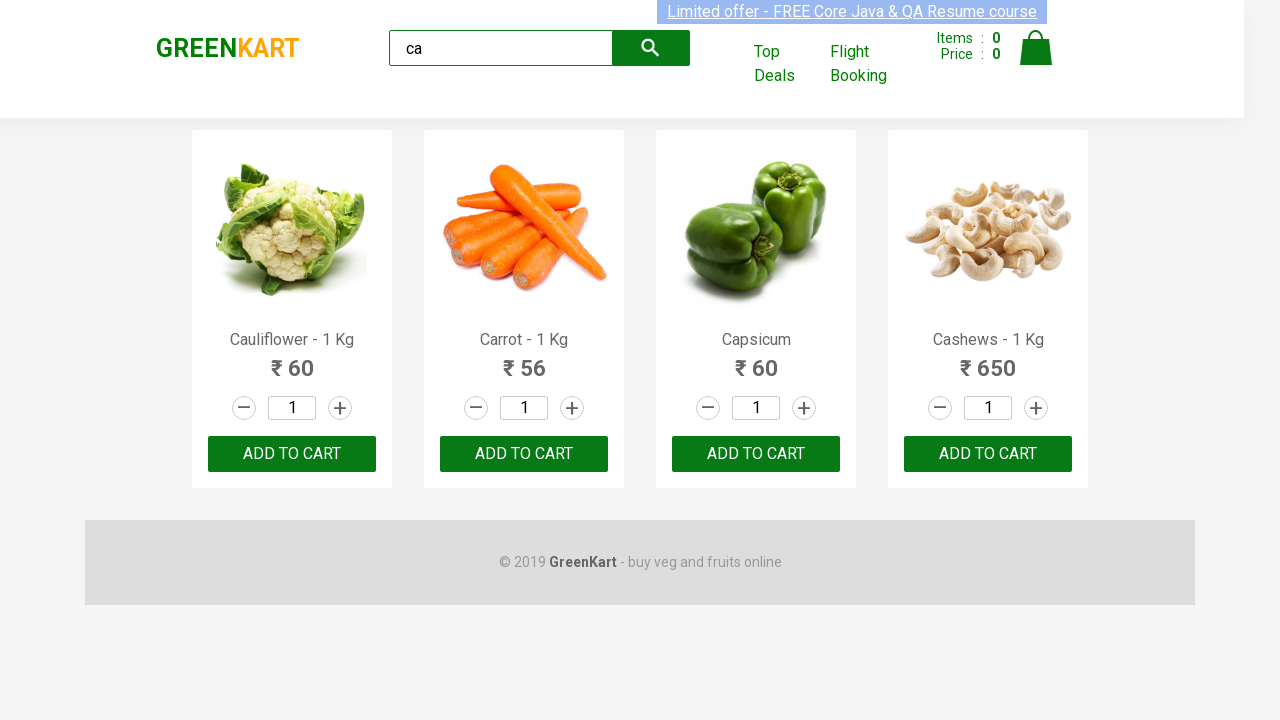

Retrieved product name: Carrot - 1 Kg
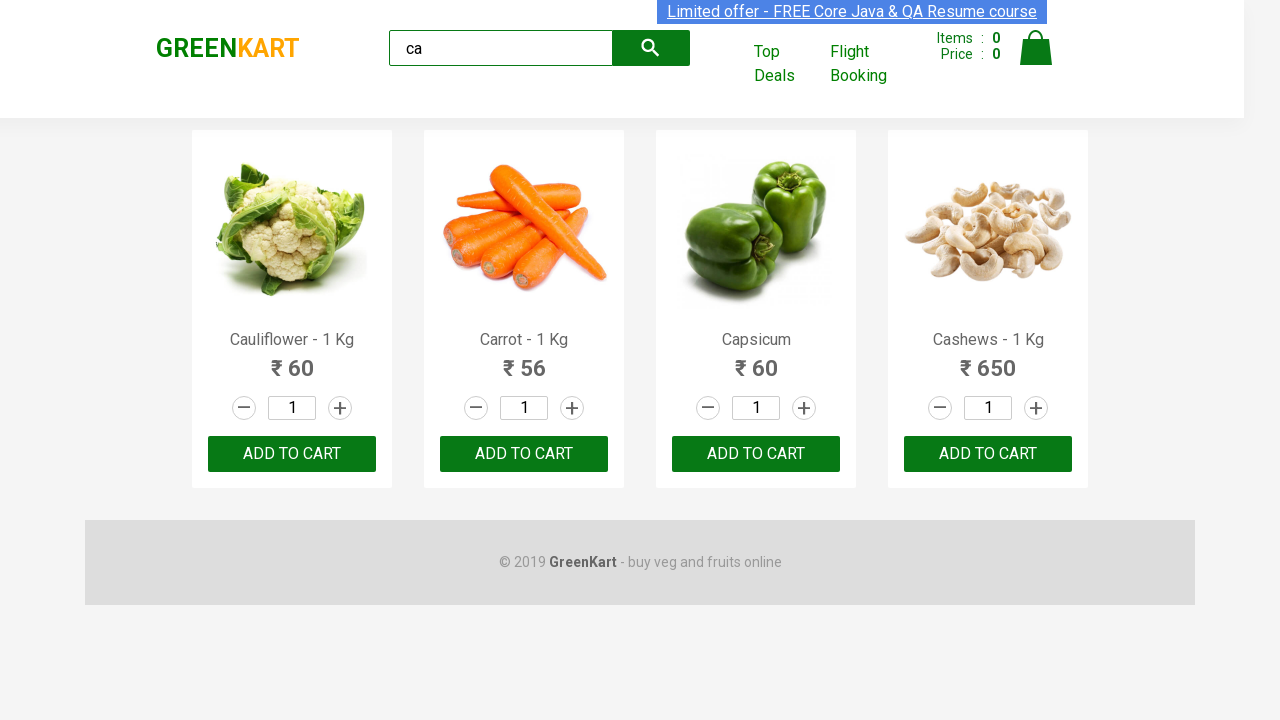

Retrieved product name: Capsicum
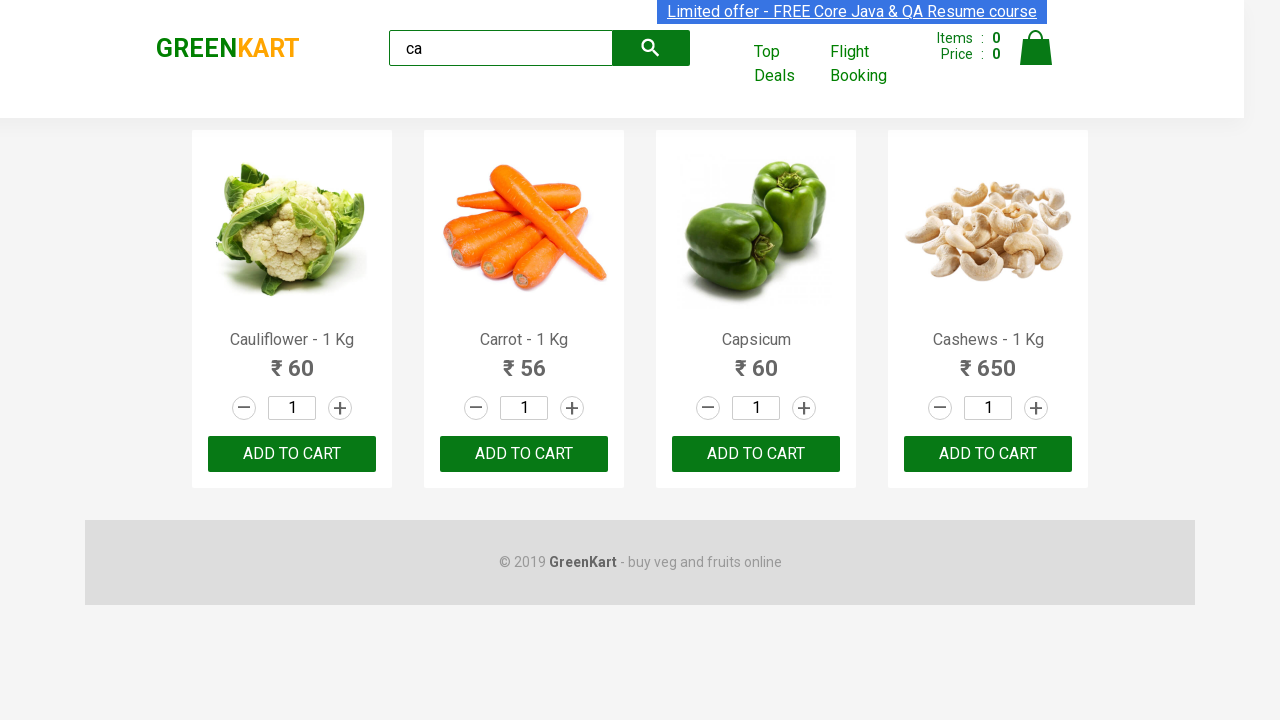

Retrieved product name: Cashews - 1 Kg
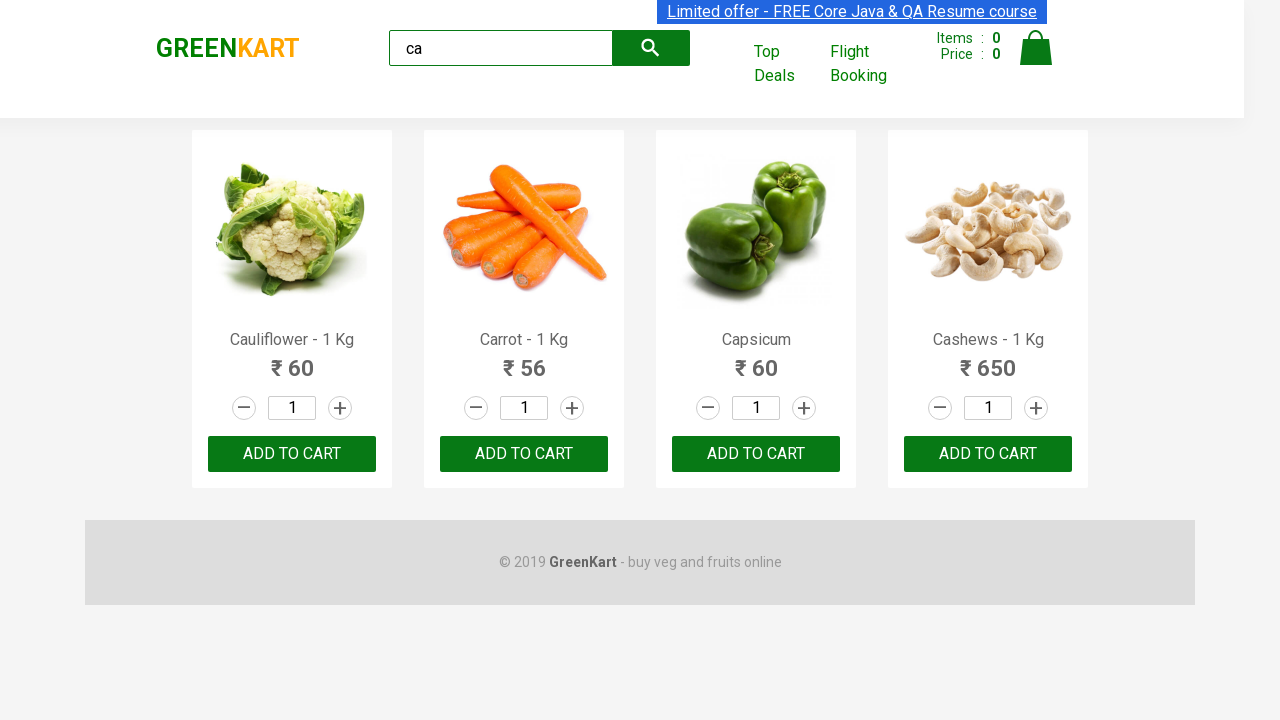

Found Cashews product and clicked Add to Cart button at (988, 454) on .products .product >> nth=3 >> button
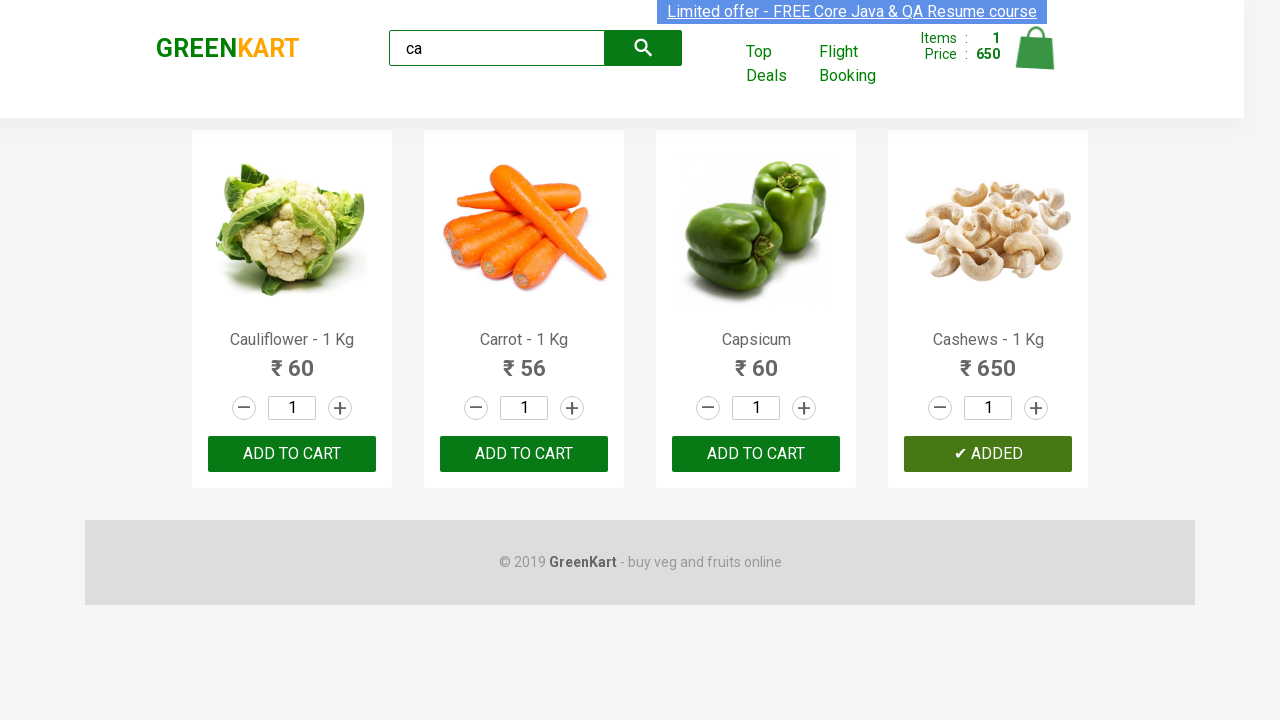

Clicked on cart icon to view shopping cart at (1036, 48) on .cart-icon > img
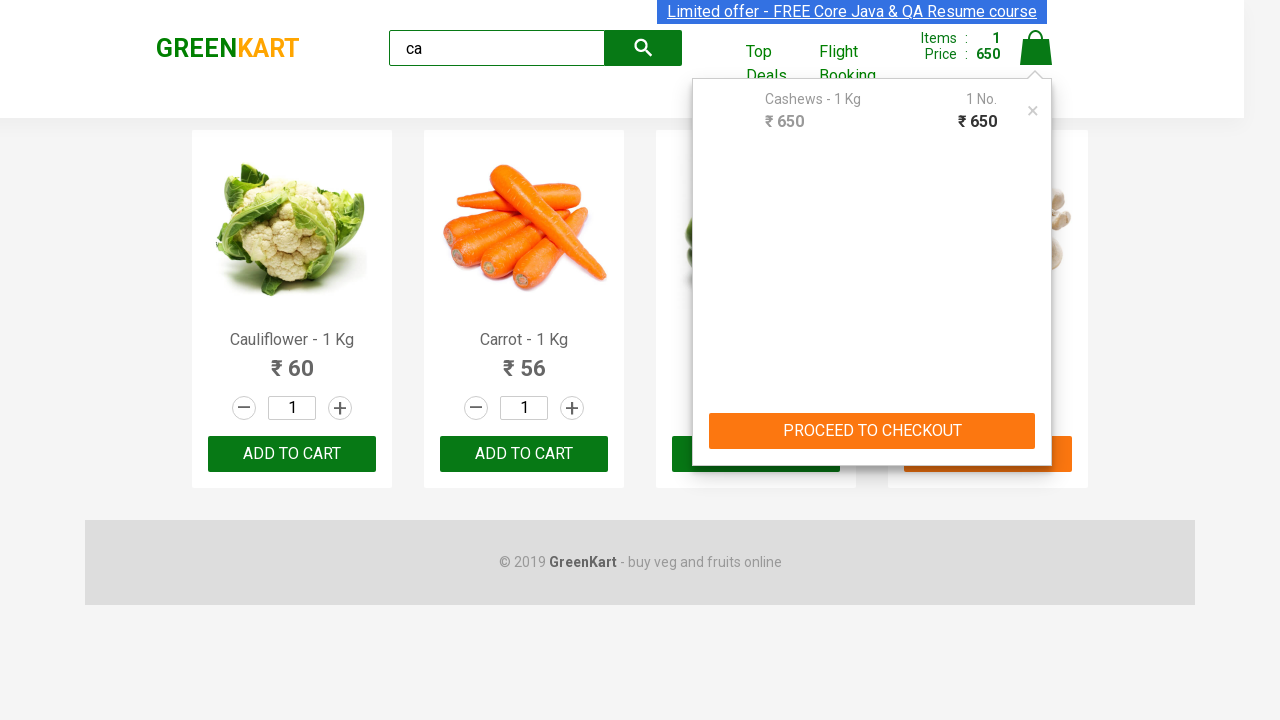

Clicked on page body to close any popups at (640, 360) on body
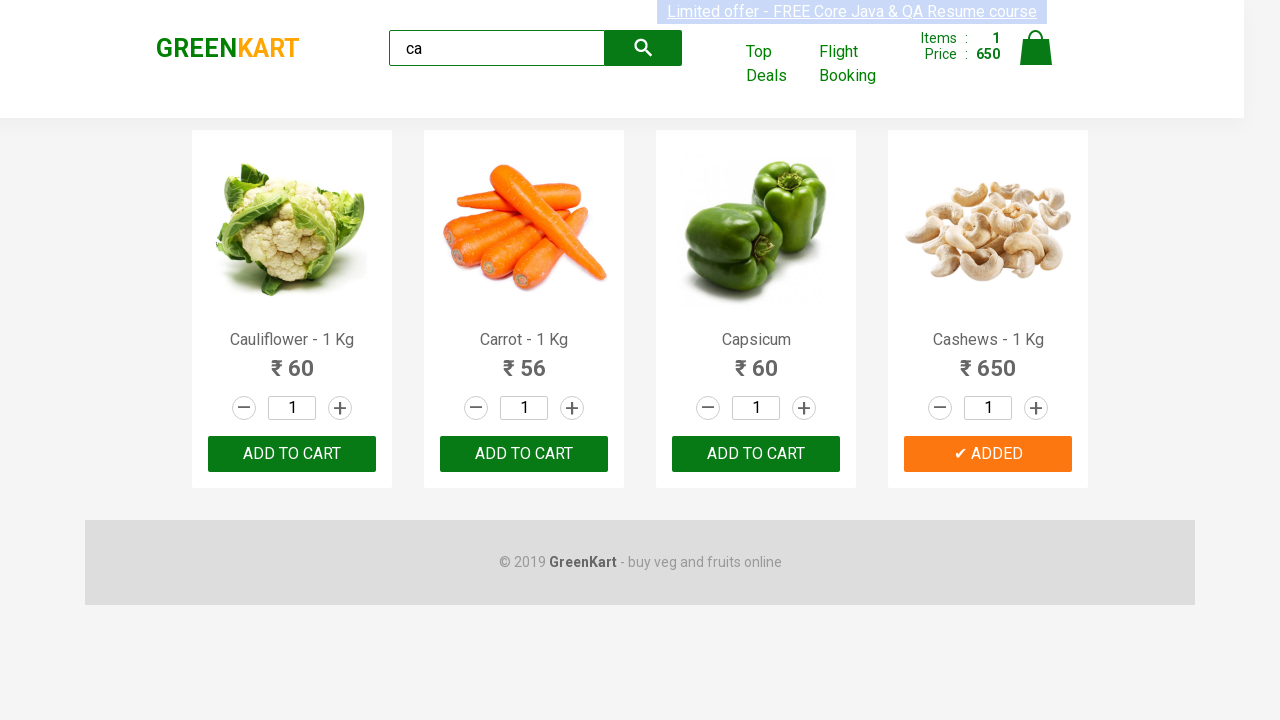

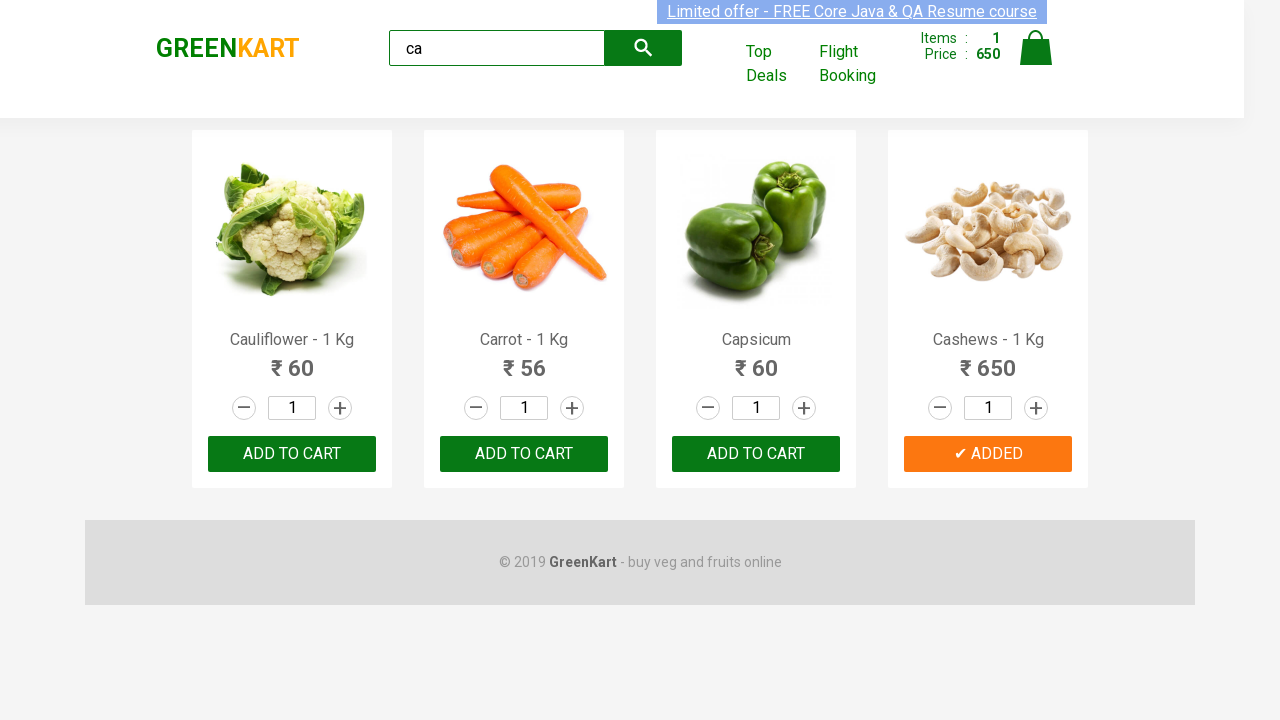